Tests the flight booking flow on BlazeDemo by selecting departure and destination cities, choosing a flight, and completing the purchase process.

Starting URL: https://blazedemo.com

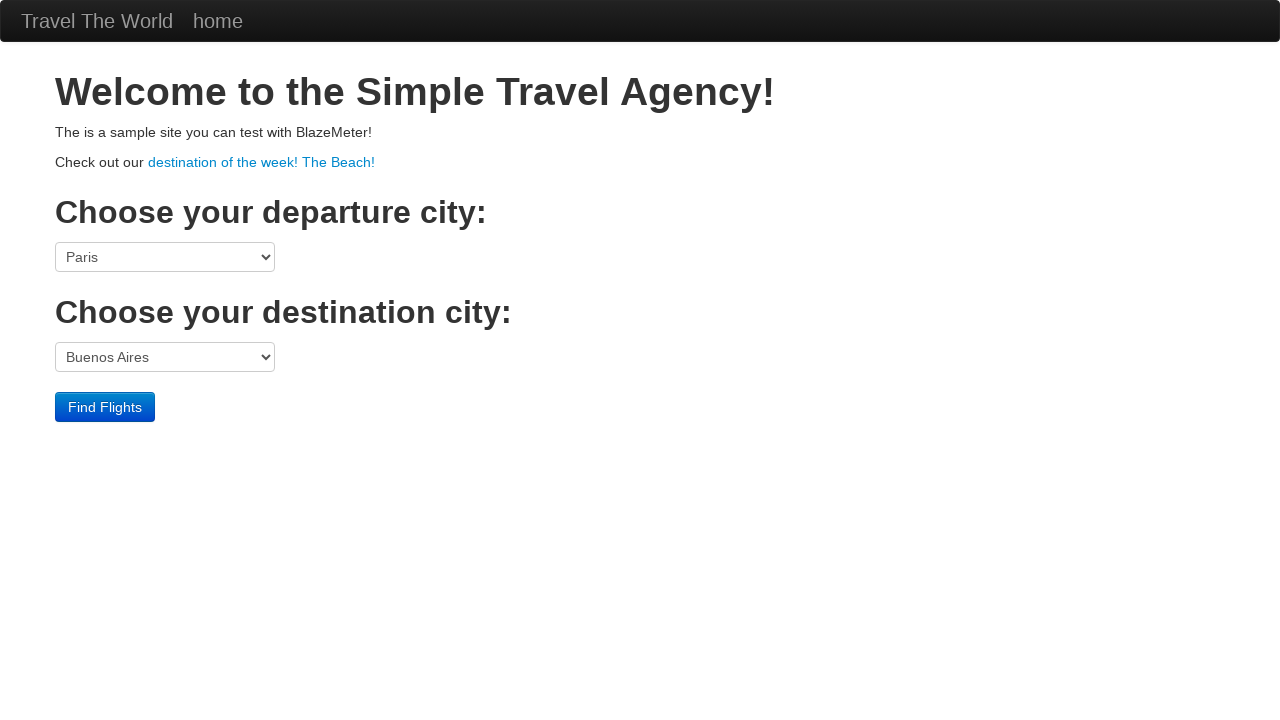

Home page loaded and welcome message visible
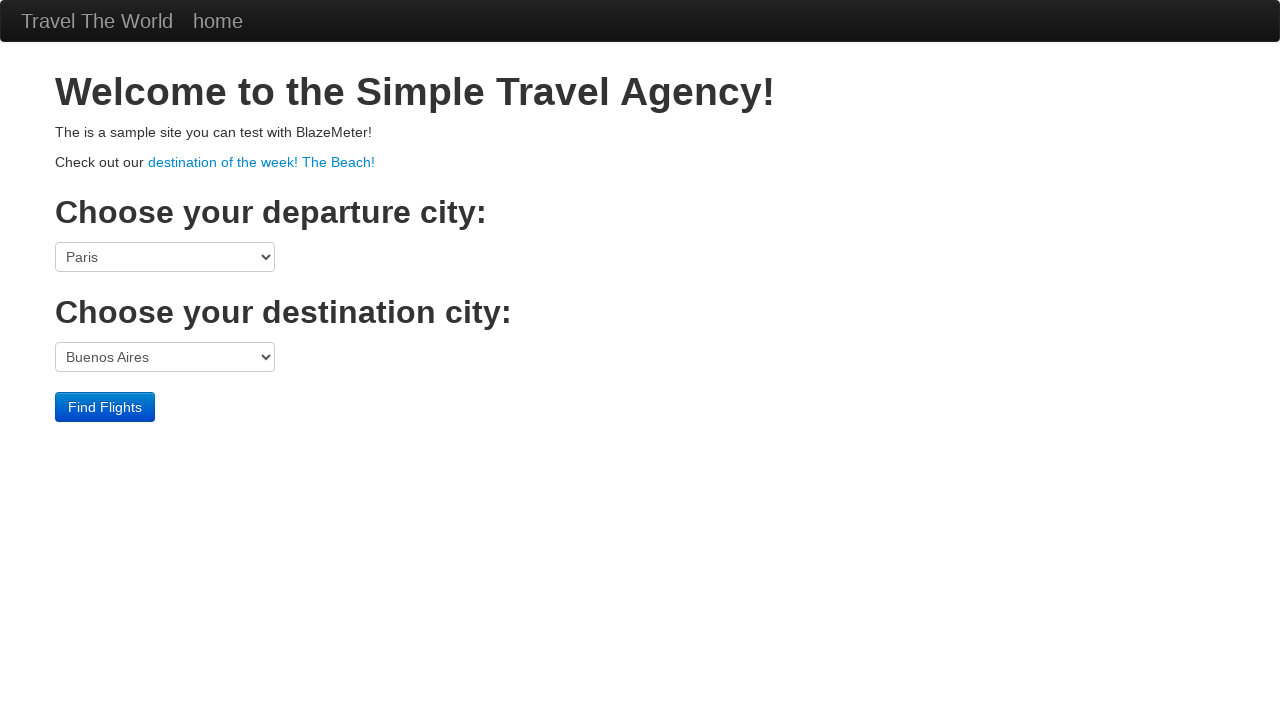

Clicked on destination week link at (262, 162) on a[href='vacation.html']
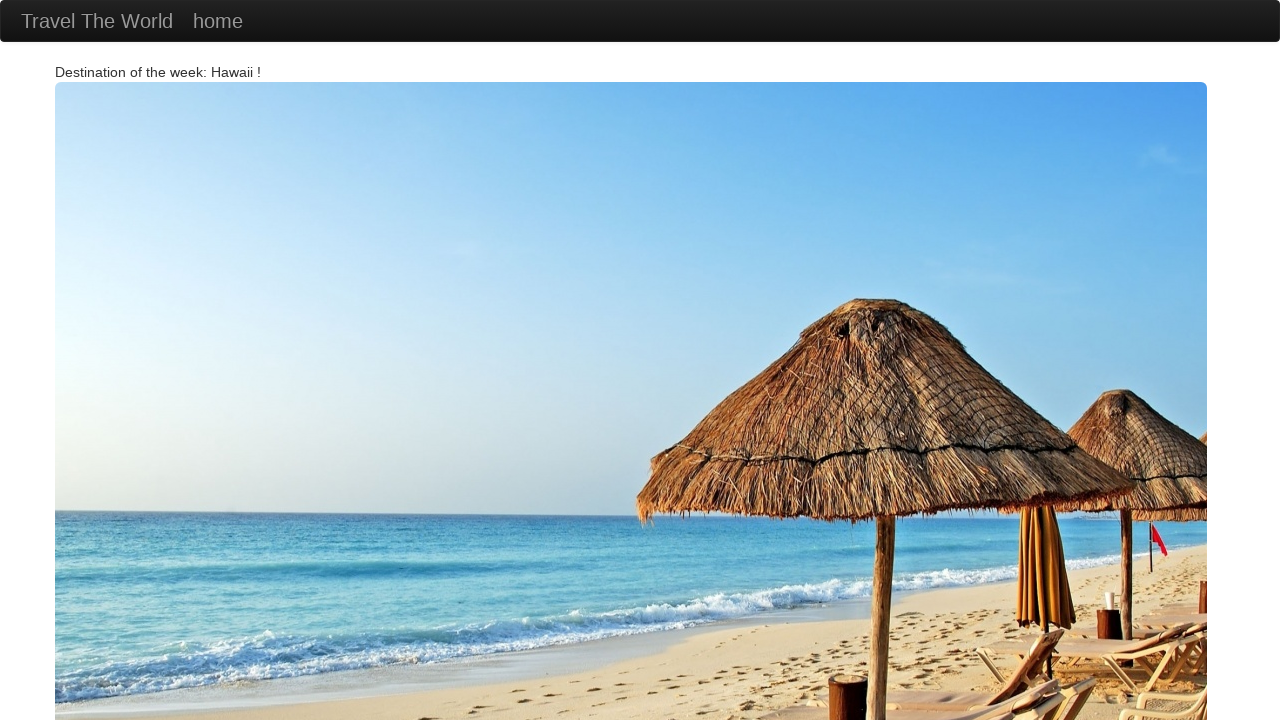

Navigated back to home page
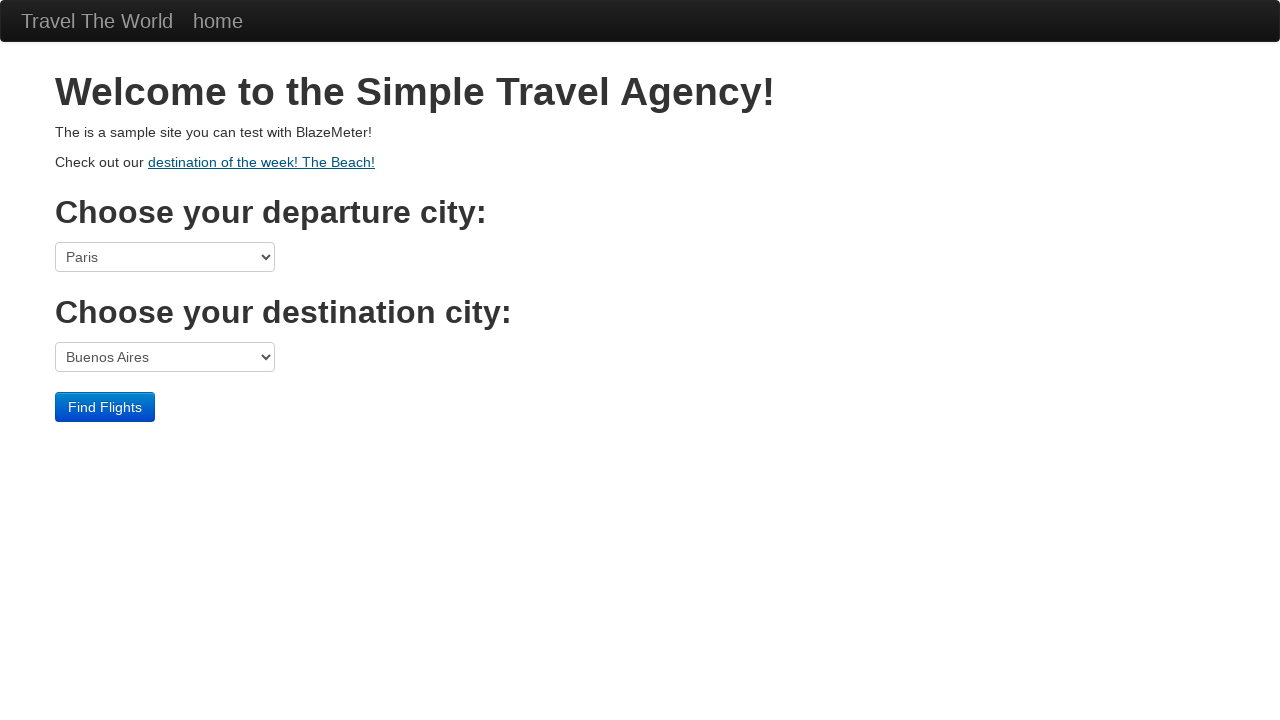

Selected Mexico City as departure city on select[name='fromPort']
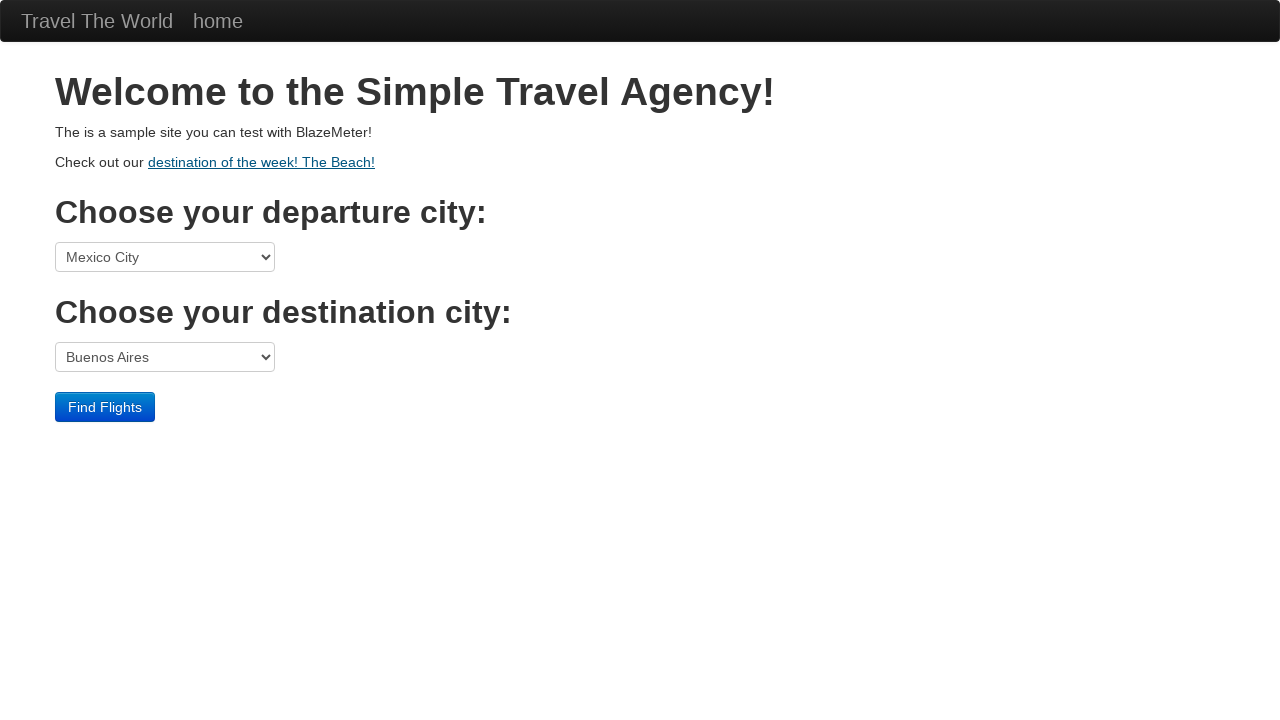

Selected London as destination city on select[name='toPort']
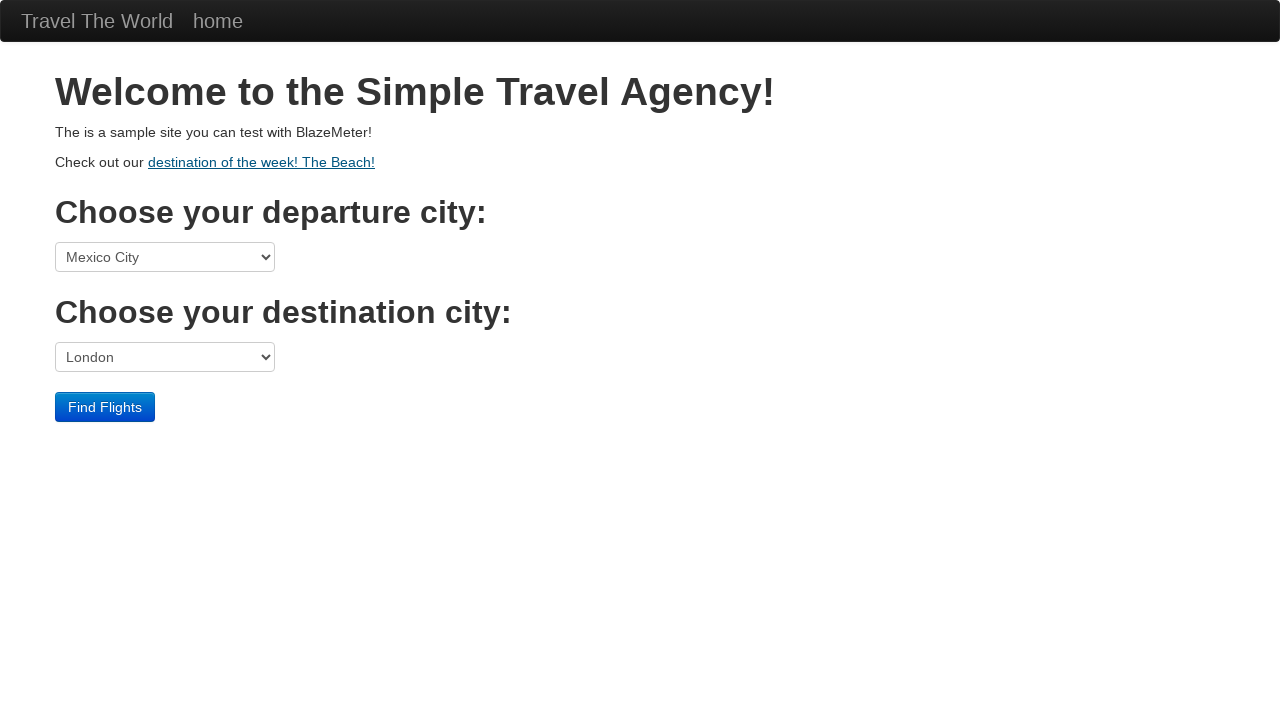

Clicked Find Flights button to search for flights at (105, 407) on input[value='Find Flights']
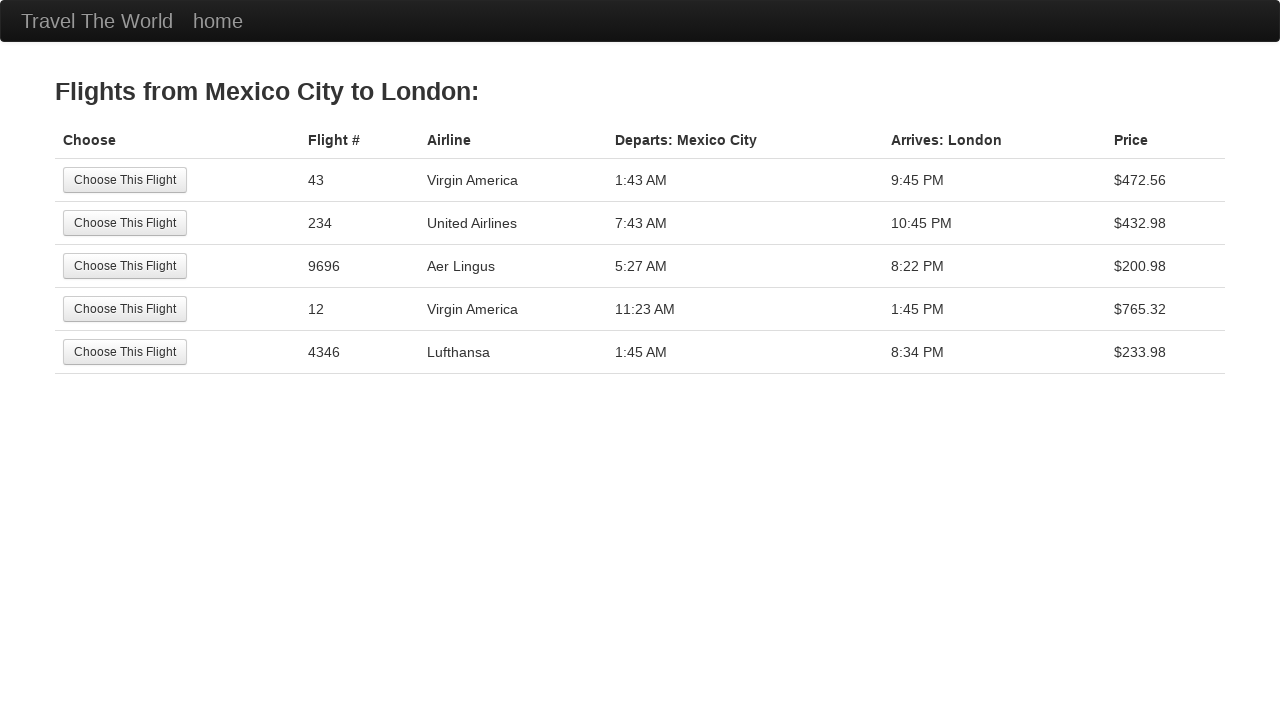

Flights list page loaded with available flights
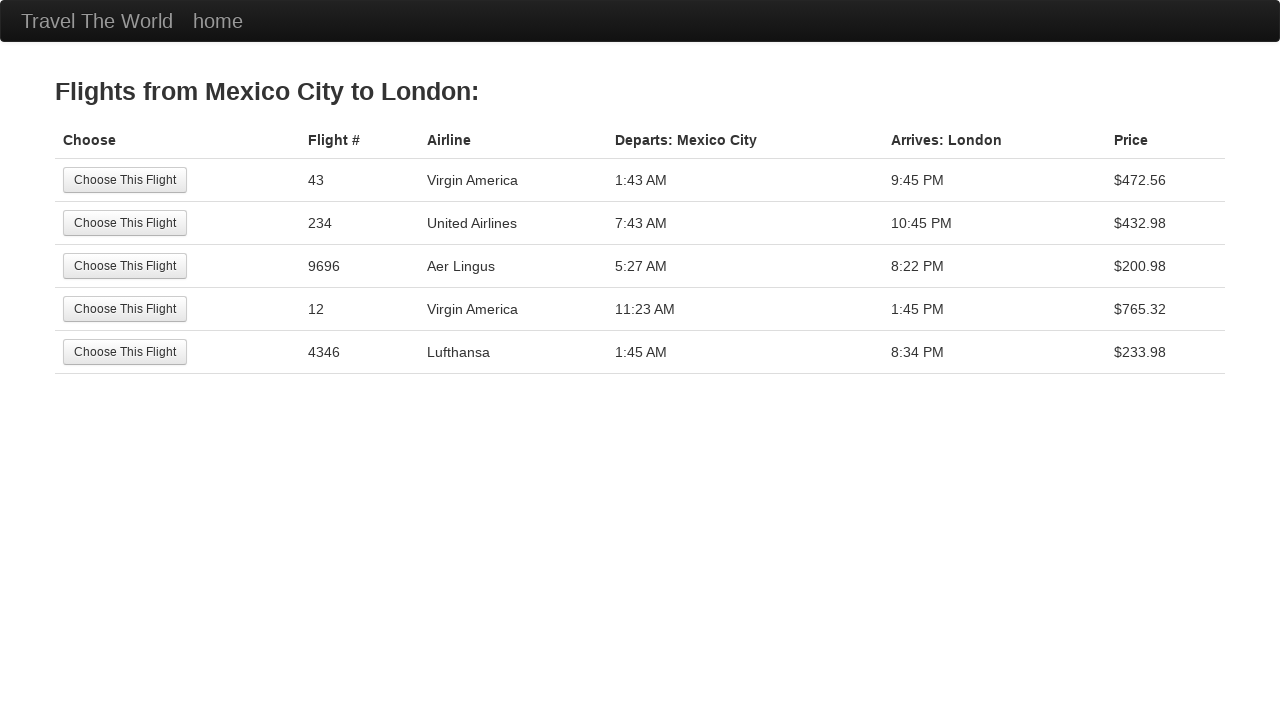

Selected the first available flight at (125, 180) on input[value='Choose This Flight']
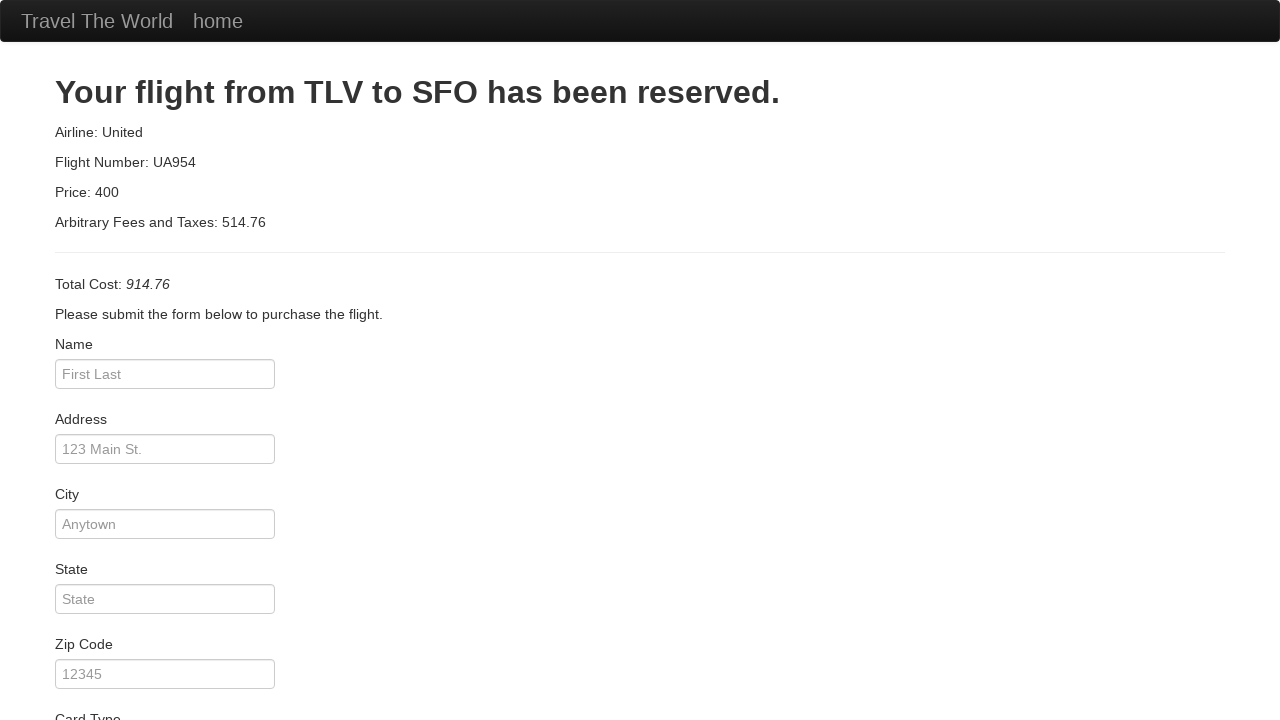

Purchase page loaded and total cost is visible
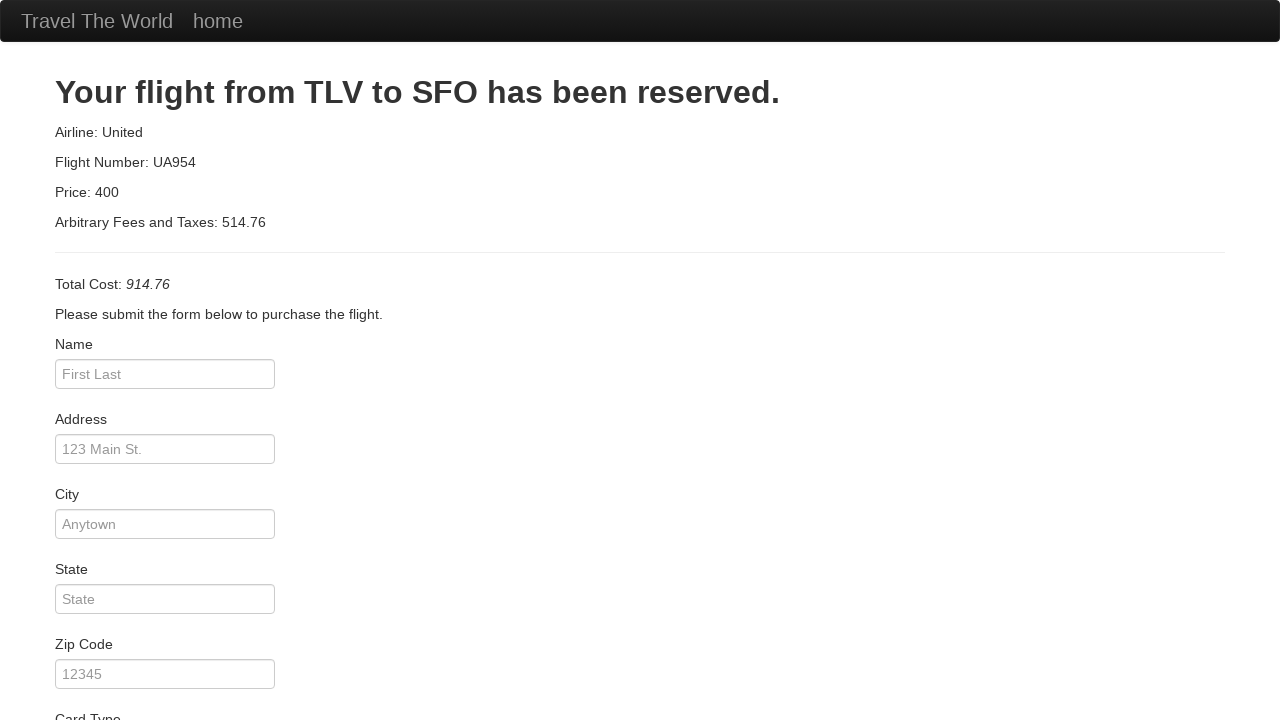

Clicked Purchase Flight button to complete booking at (118, 685) on input[value='Purchase Flight']
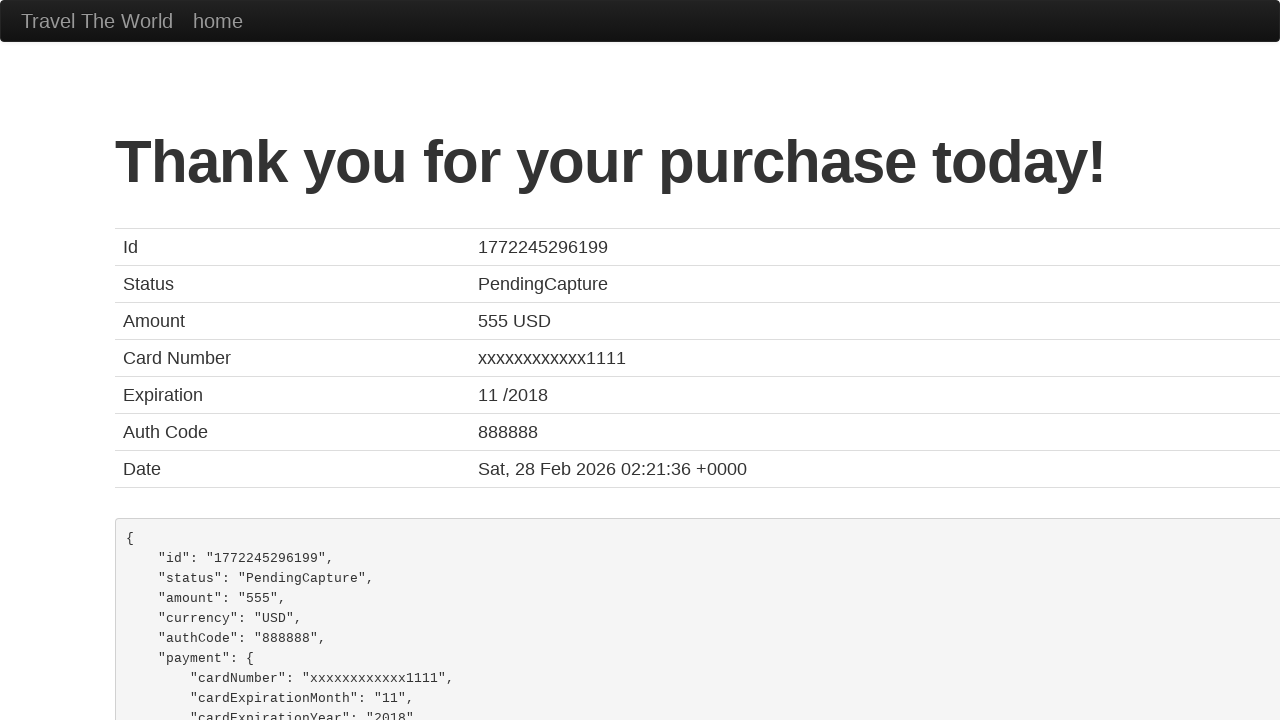

Flight booking confirmed and confirmation page displayed
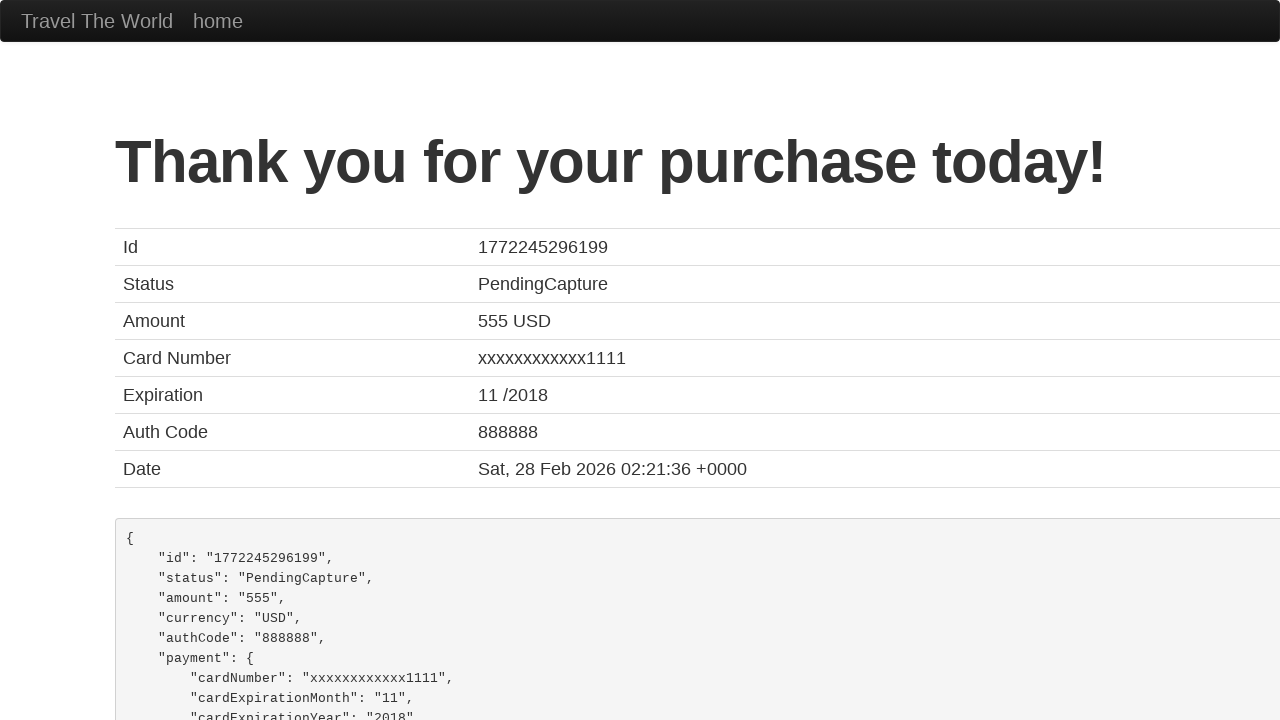

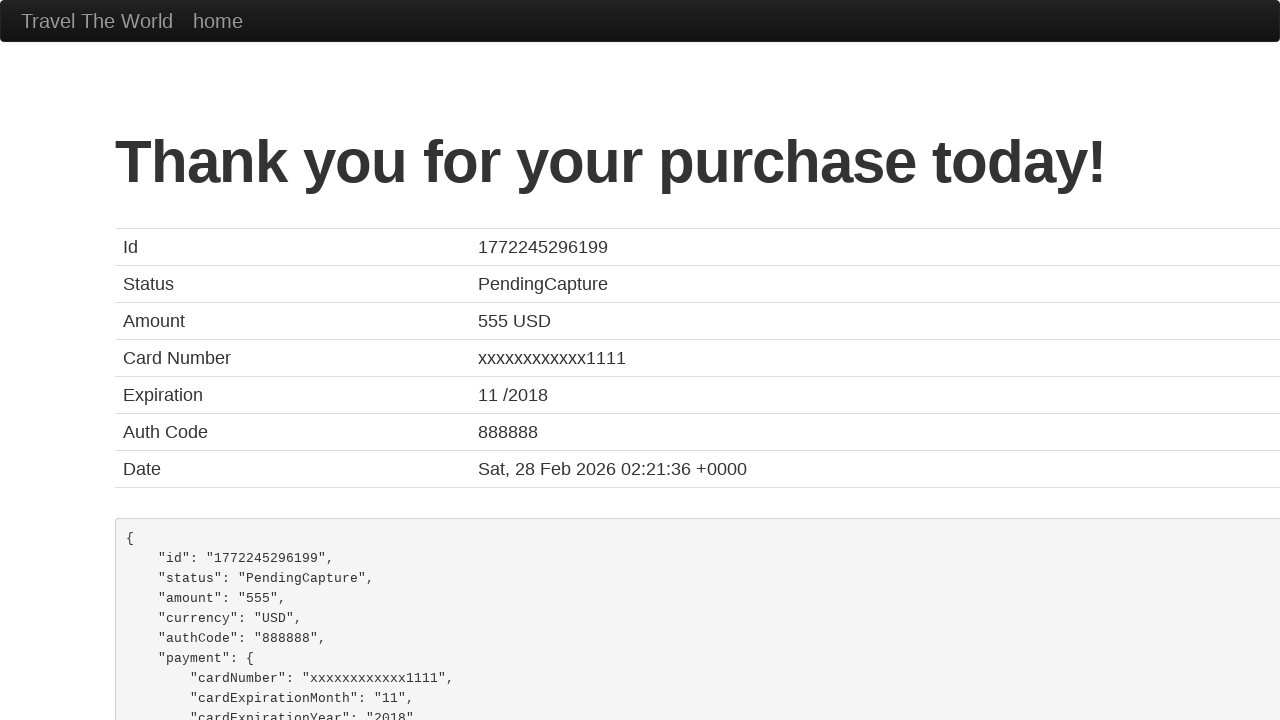